Tests simple alert popup handling by clicking a button to trigger an alert and accepting it

Starting URL: https://demoqa.com/alerts

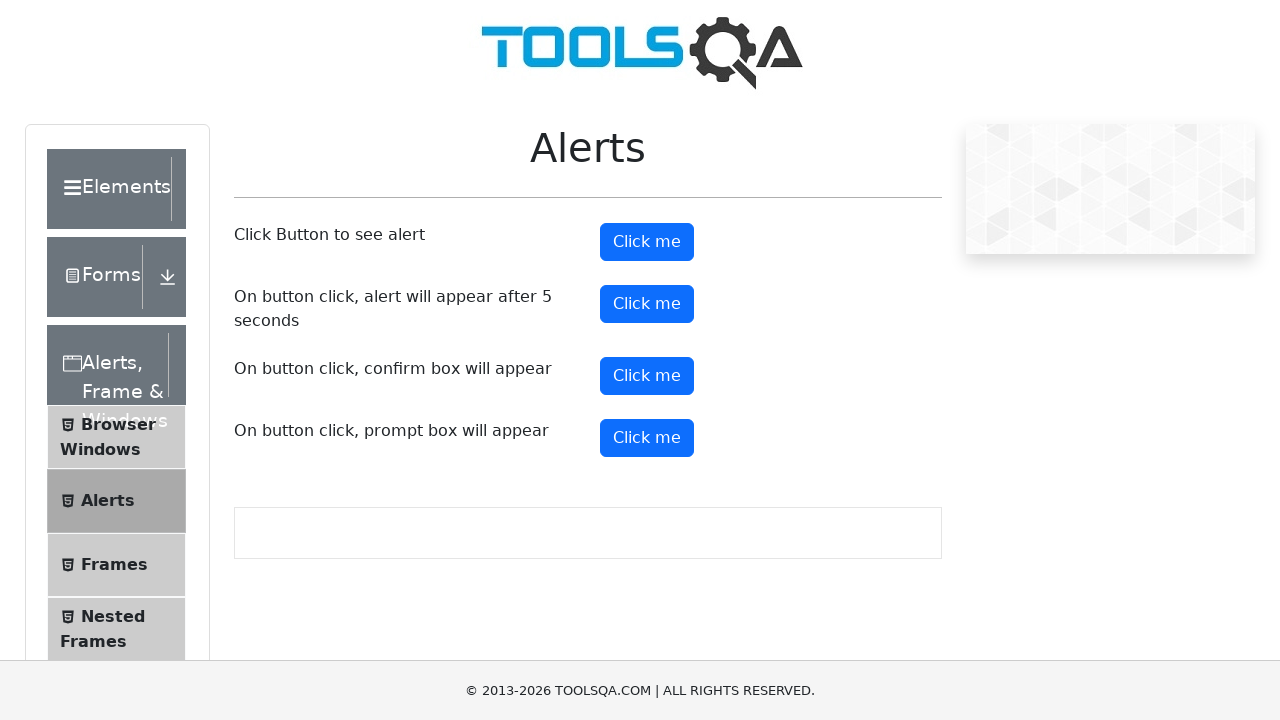

Clicked alert button to trigger popup at (647, 242) on xpath=//button[@id='alertButton']
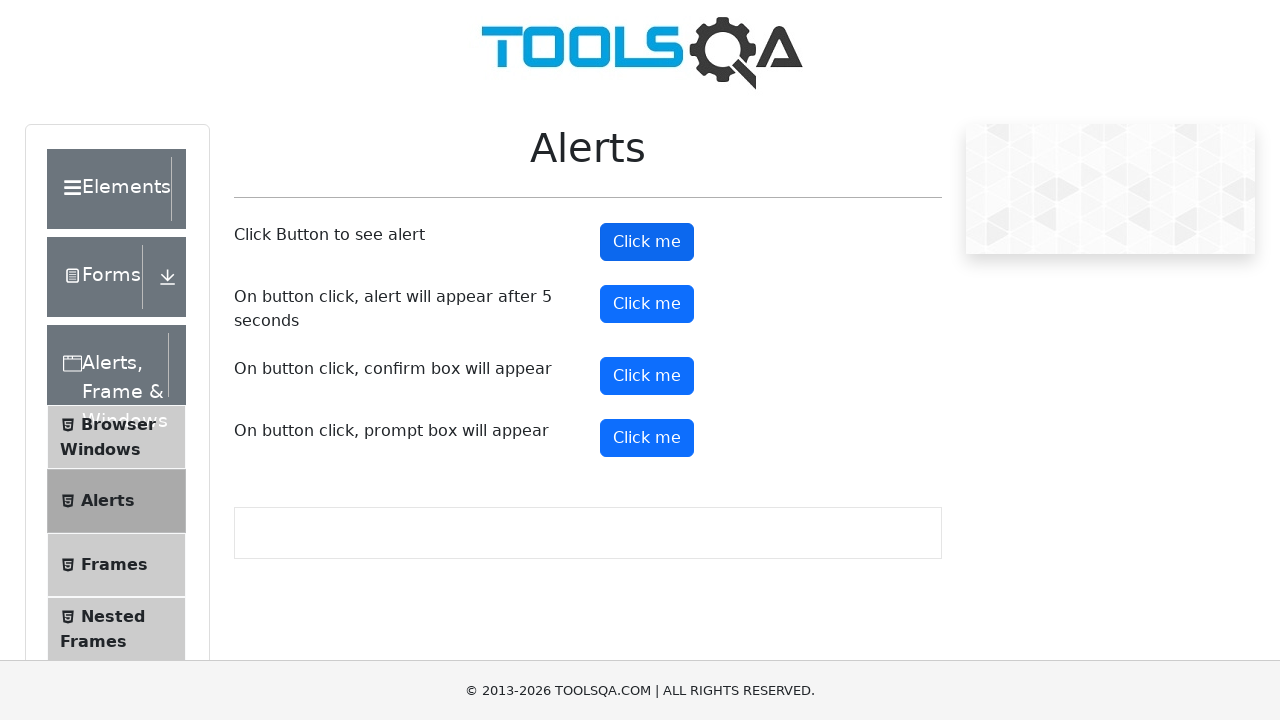

Set up dialog handler to accept alert
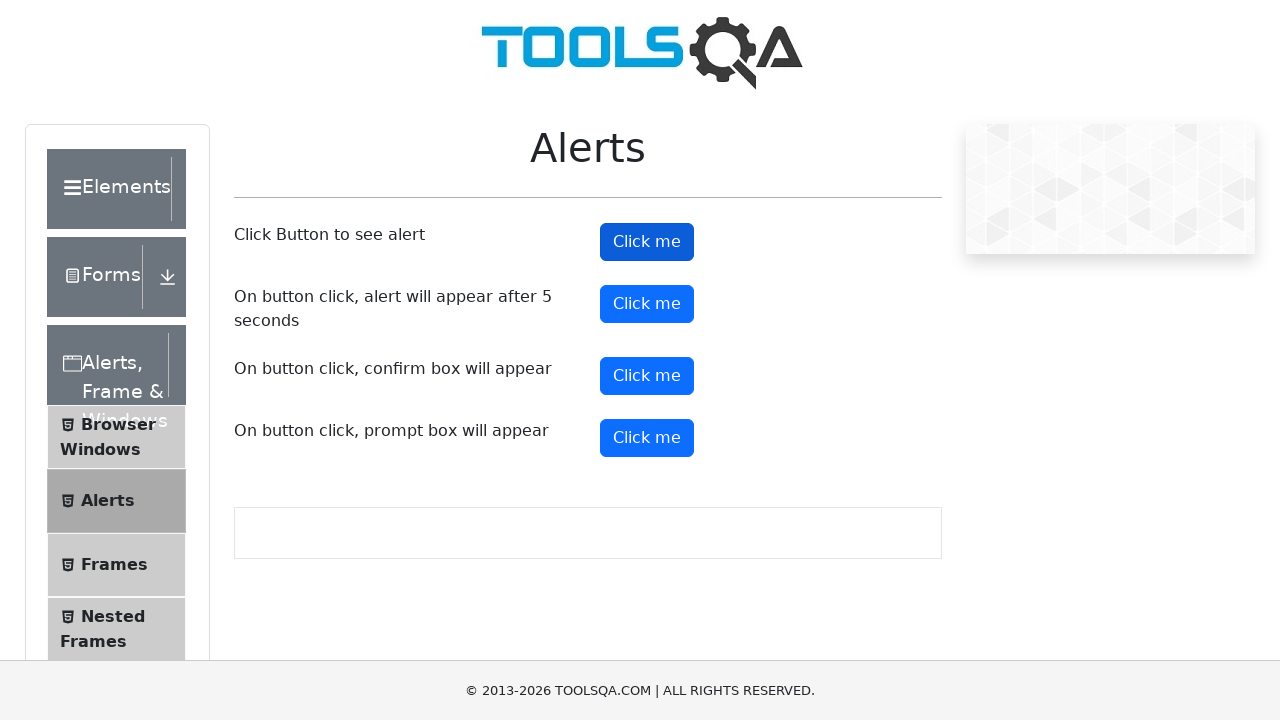

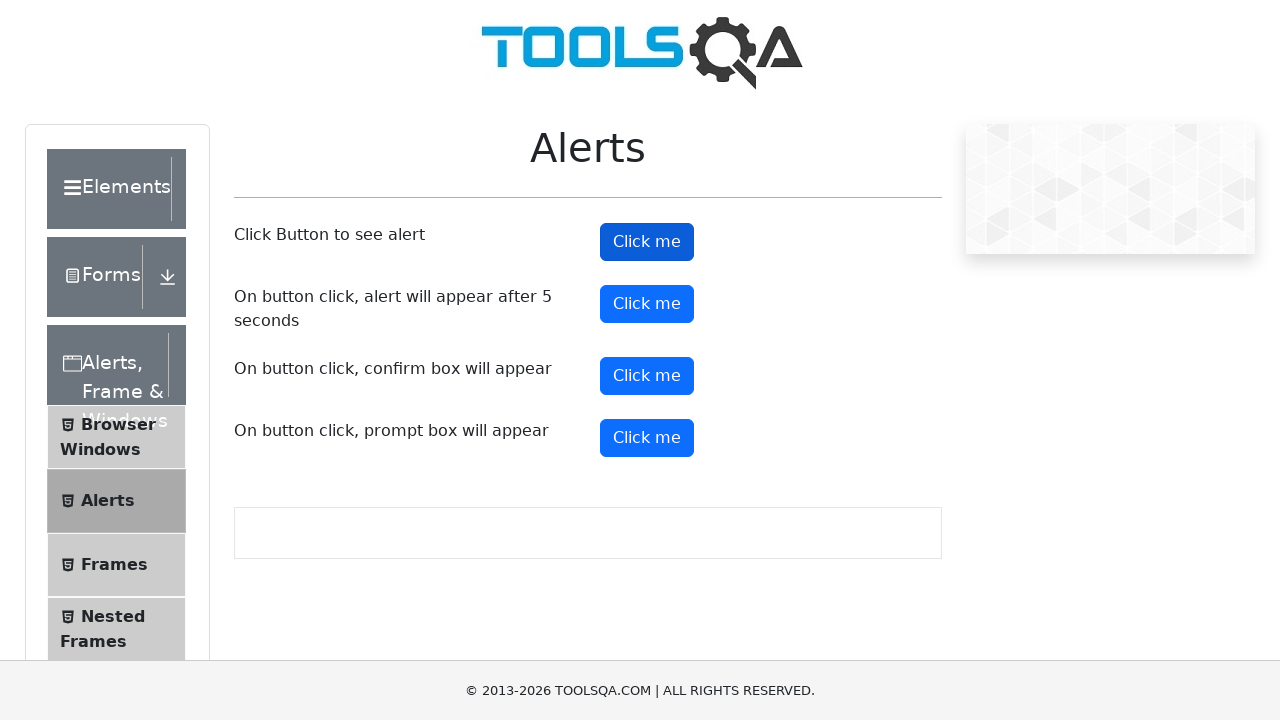